Navigates to radio button page, clicks radio button 3, and verifies only button 3 is selected

Starting URL: https://formy-project.herokuapp.com/

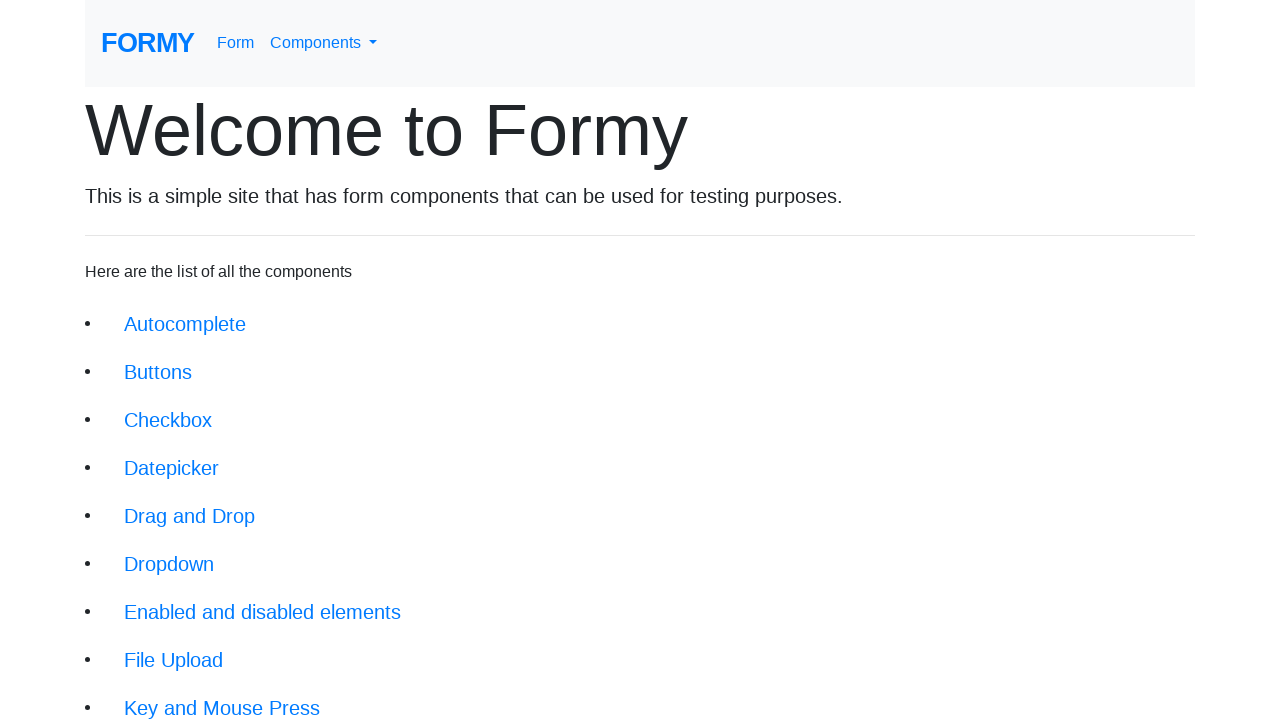

Clicked Radio Button link to navigate to radio button page at (182, 600) on xpath=/html/body/div/div/li[12]/a
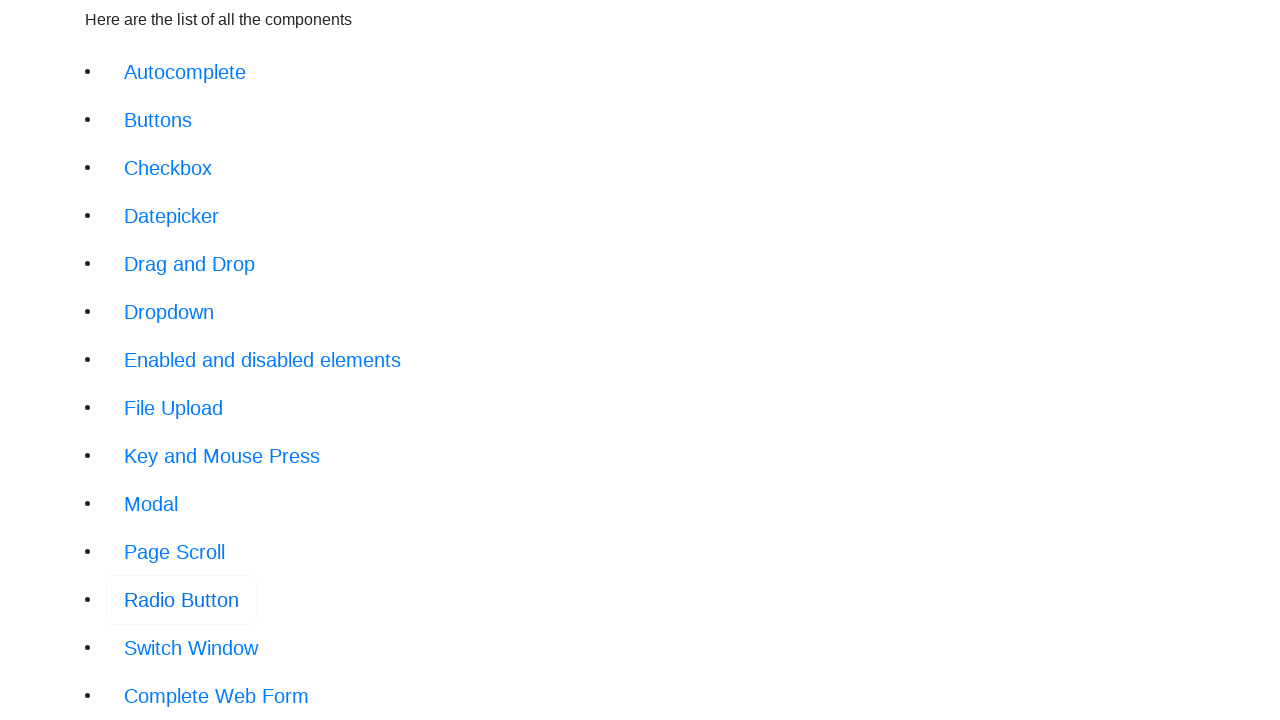

Radio buttons loaded and became visible
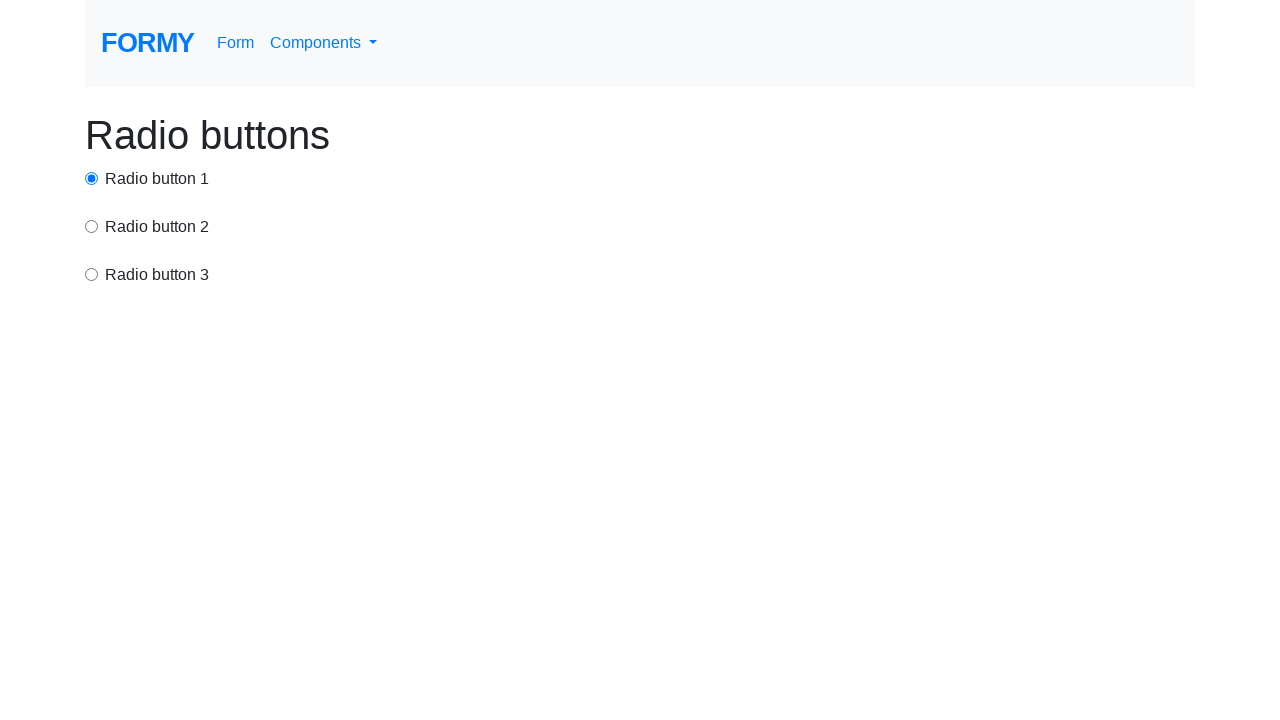

Clicked radio button 3 at (92, 274) on xpath=/html/body/div/div[3]/input
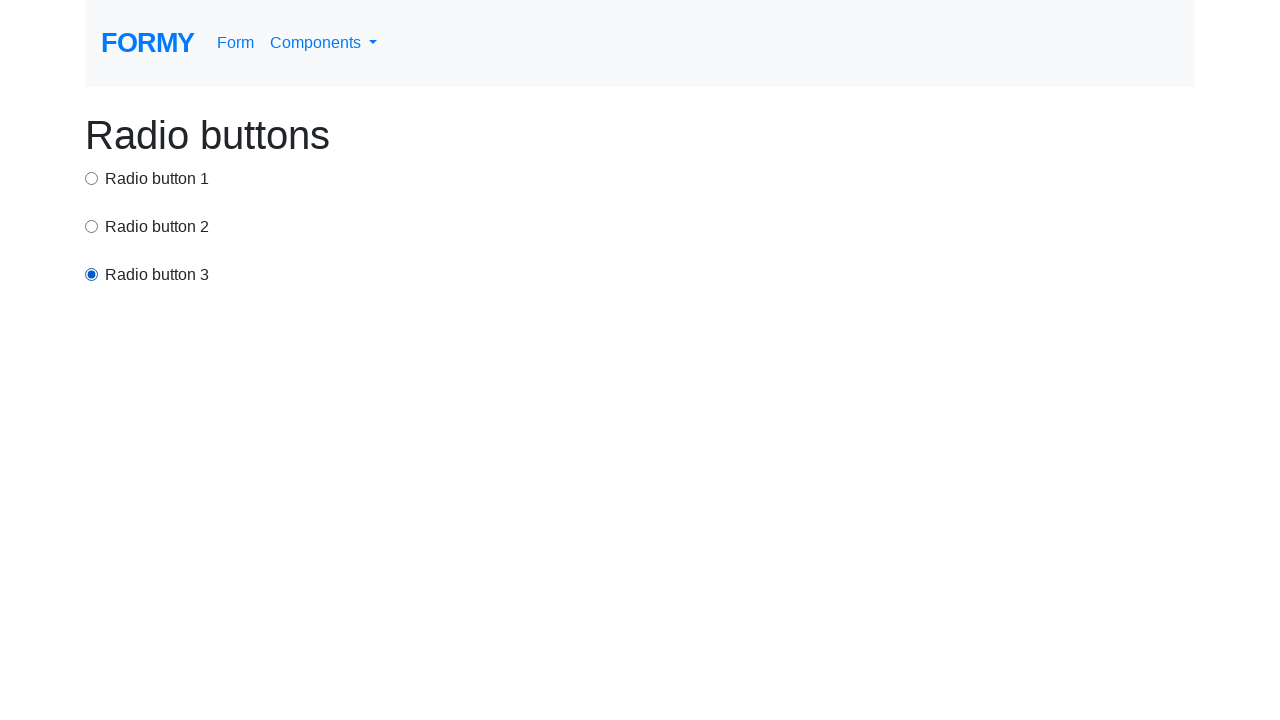

Verified radio button 1 is not checked
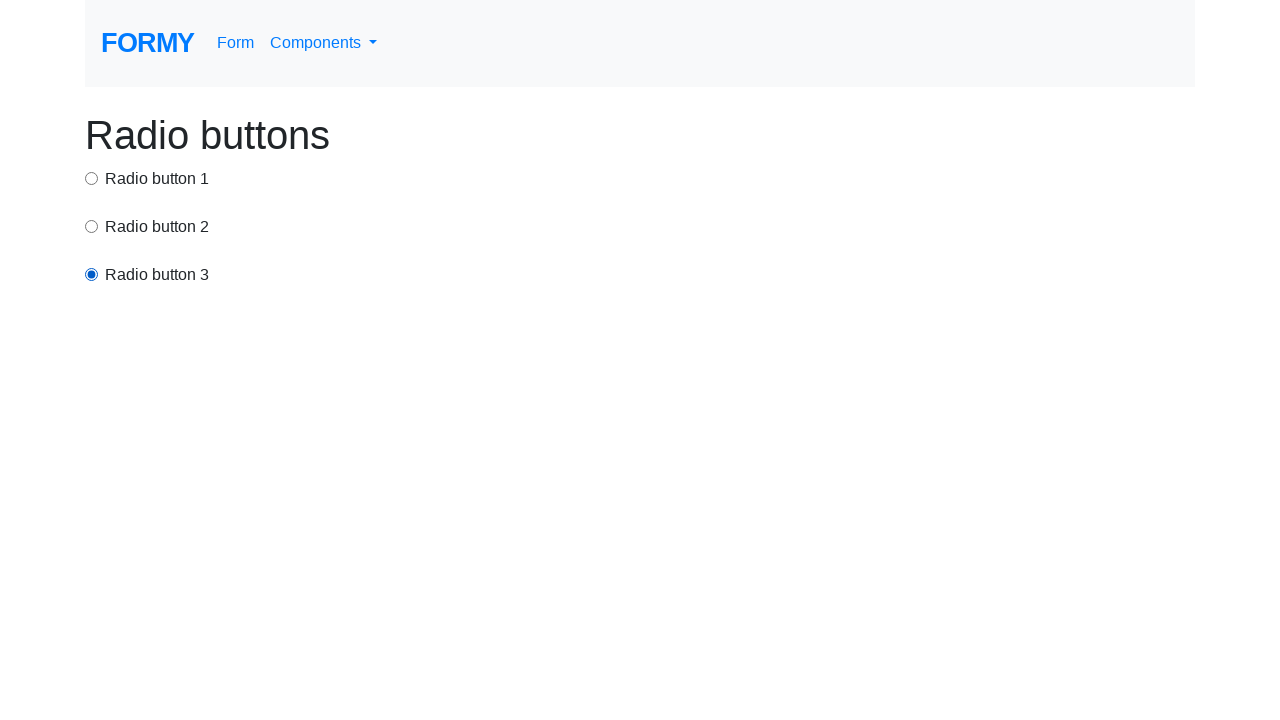

Verified radio button 2 is not checked
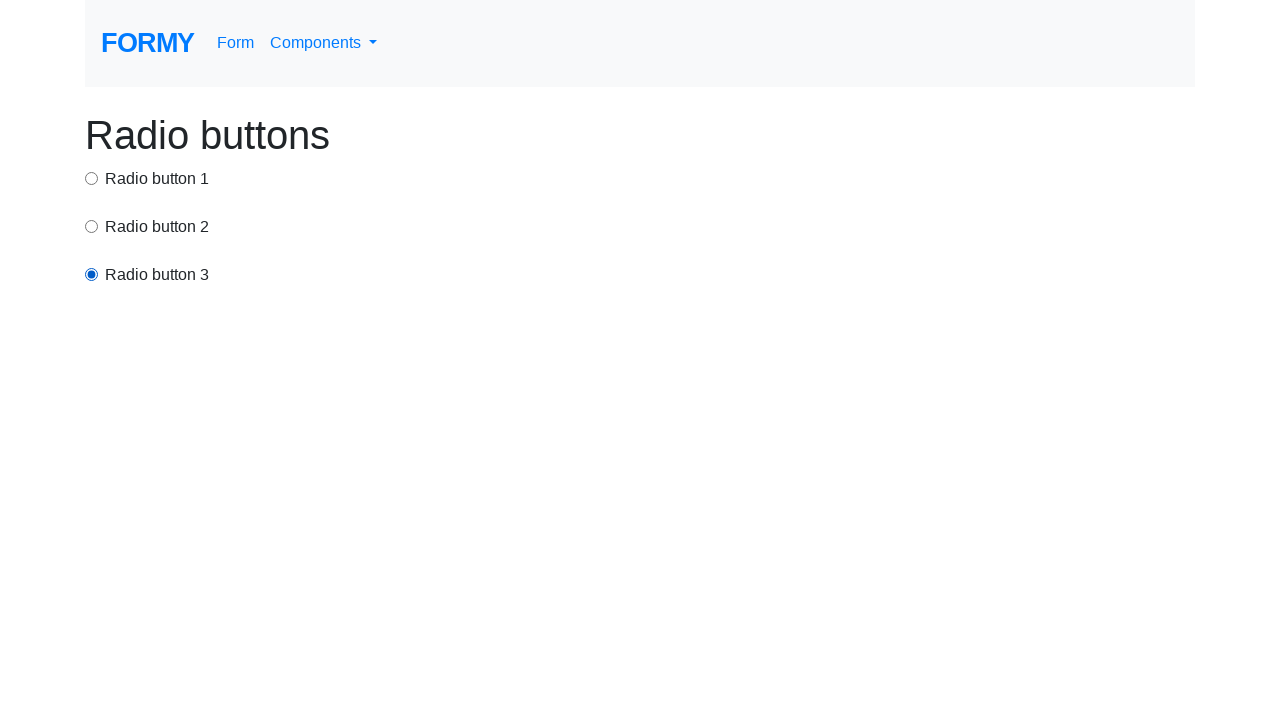

Verified radio button 3 is checked
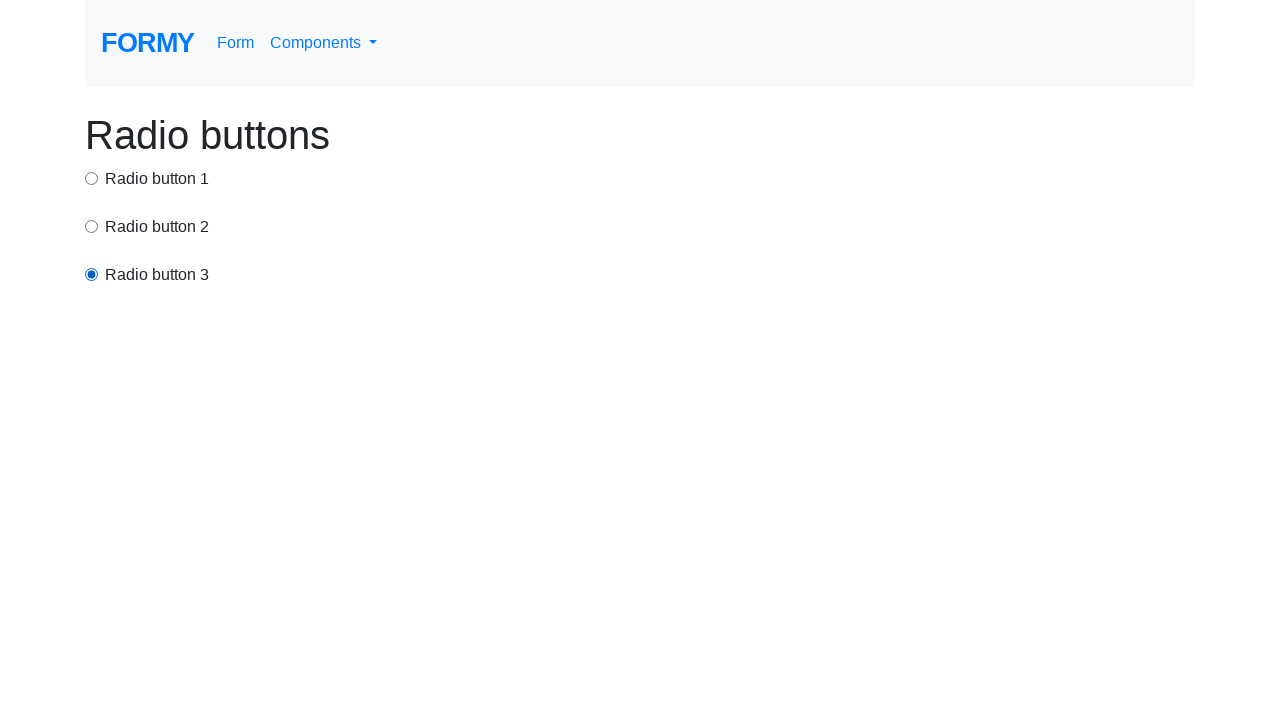

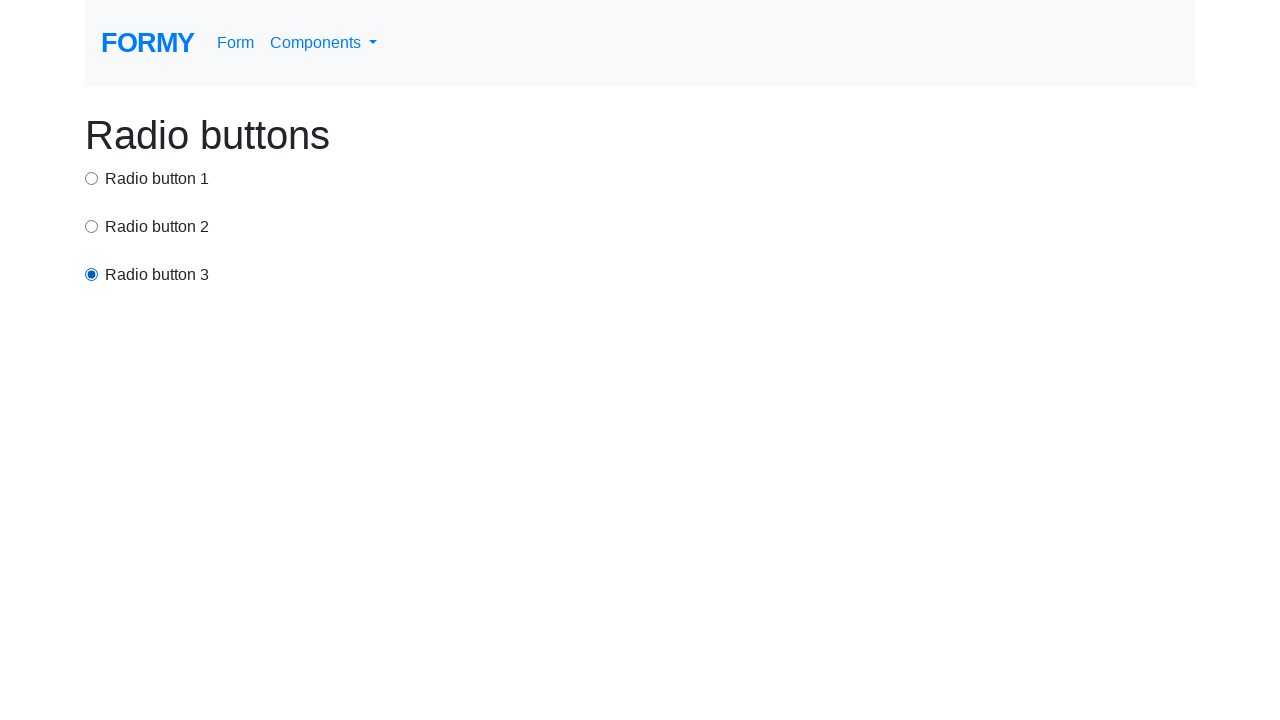